Tests adding multiple todo items by filling the input and pressing Enter, verifying items appear in the list

Starting URL: https://demo.playwright.dev/todomvc

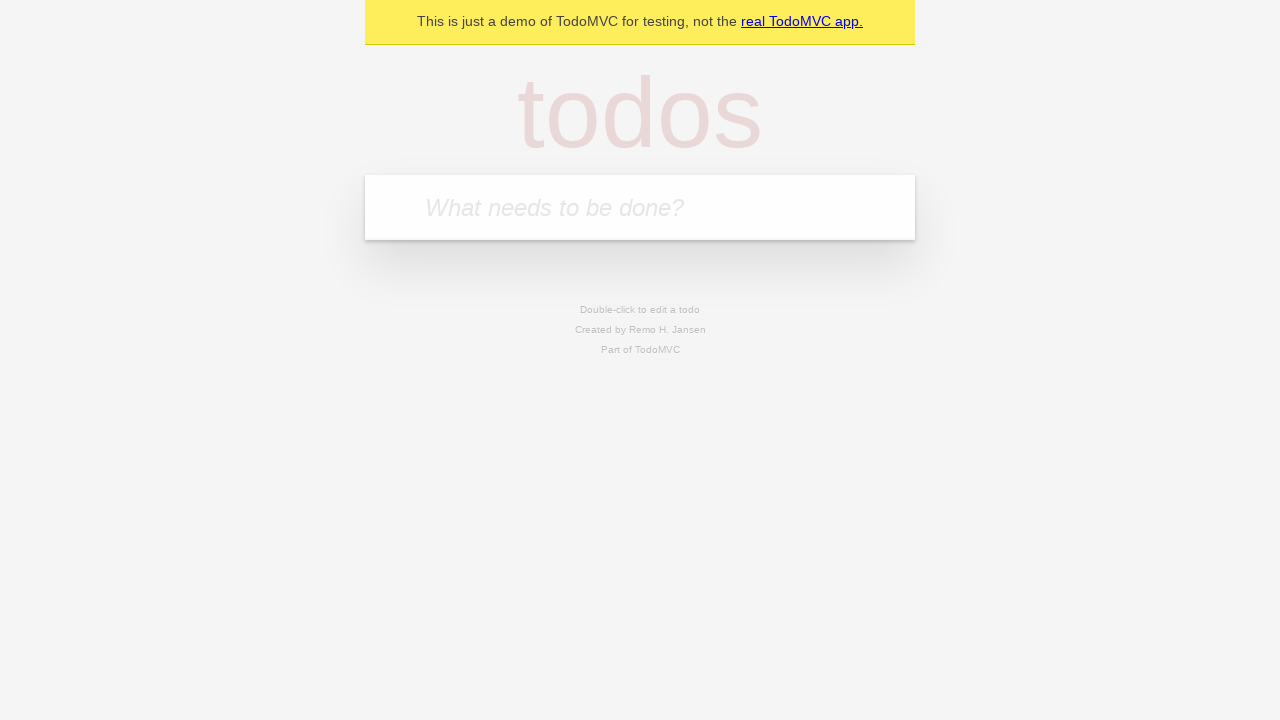

Filled todo input with 'buy some cheese' on internal:attr=[placeholder="What needs to be done?"i]
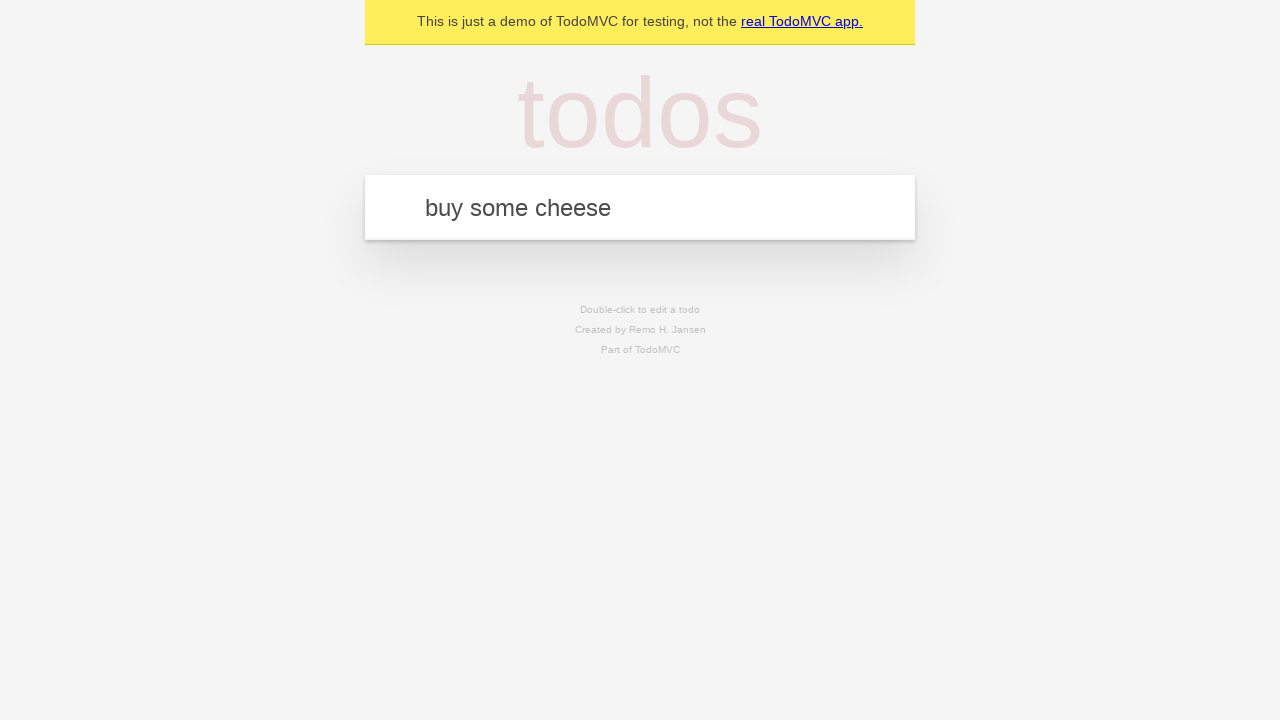

Pressed Enter to add first todo item on internal:attr=[placeholder="What needs to be done?"i]
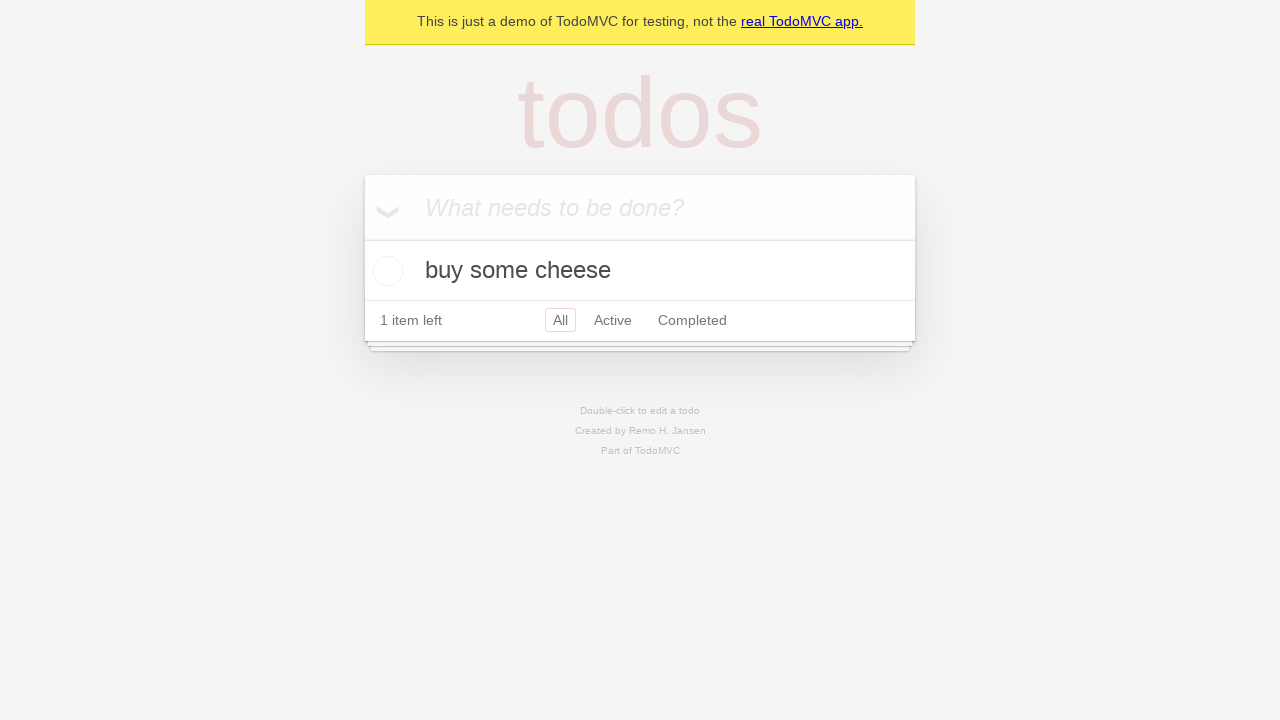

First todo item appeared in the list
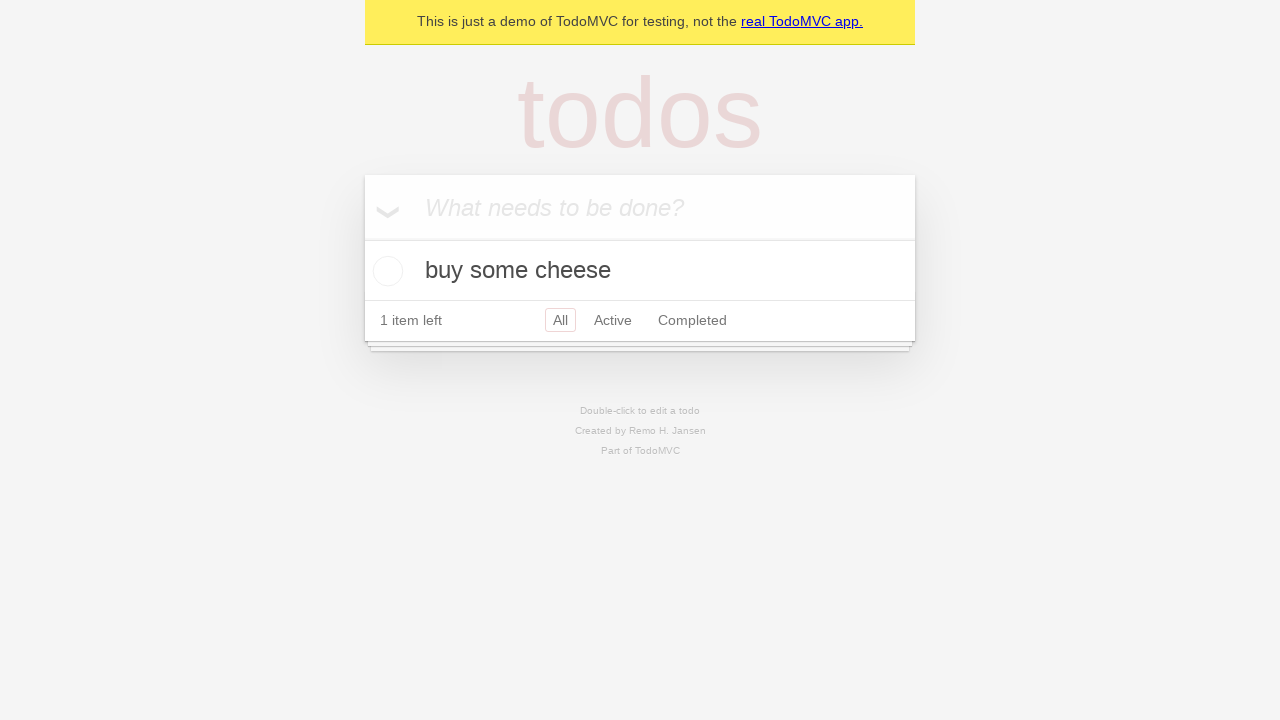

Filled todo input with 'feed the cat' on internal:attr=[placeholder="What needs to be done?"i]
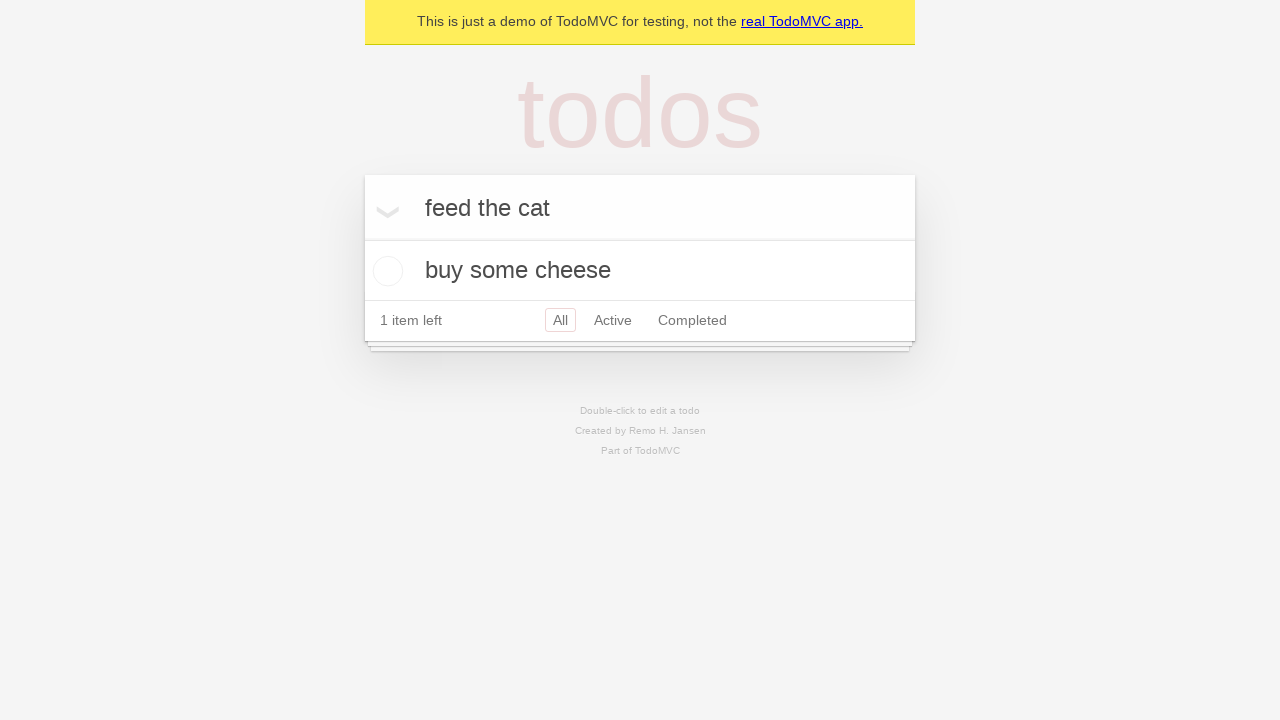

Pressed Enter to add second todo item on internal:attr=[placeholder="What needs to be done?"i]
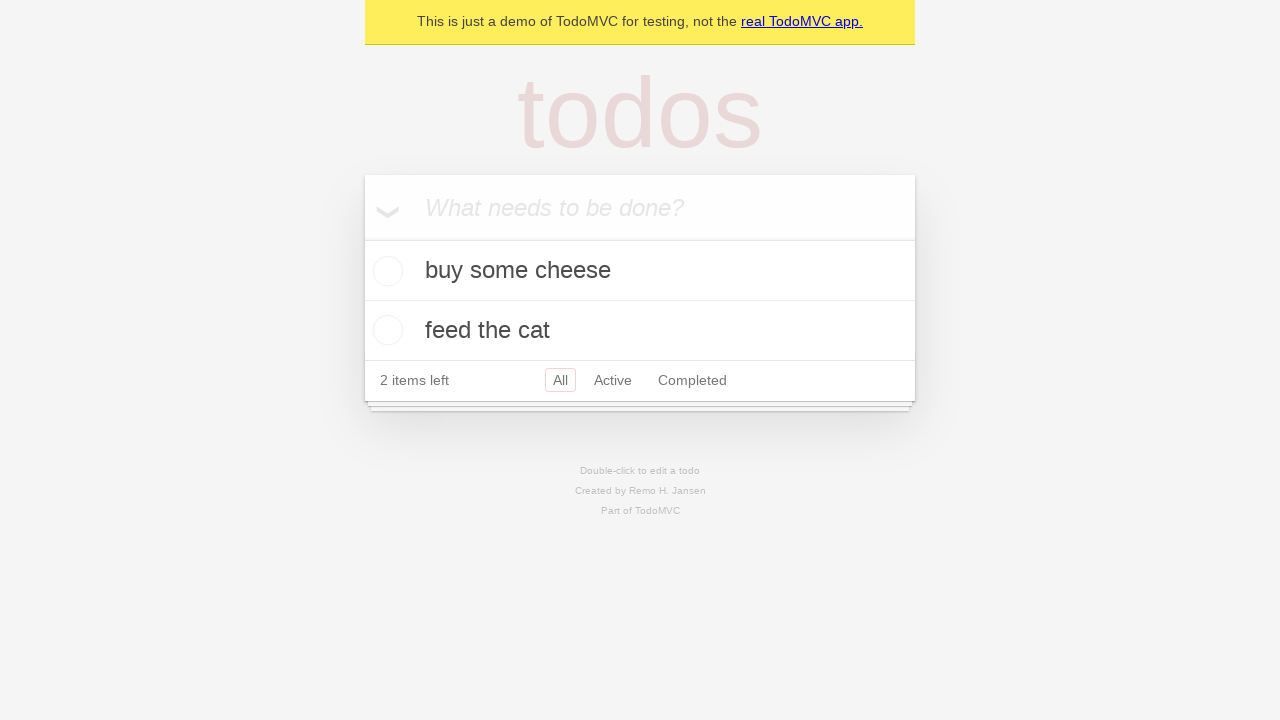

Second todo item appeared in the list, confirming both todos are visible
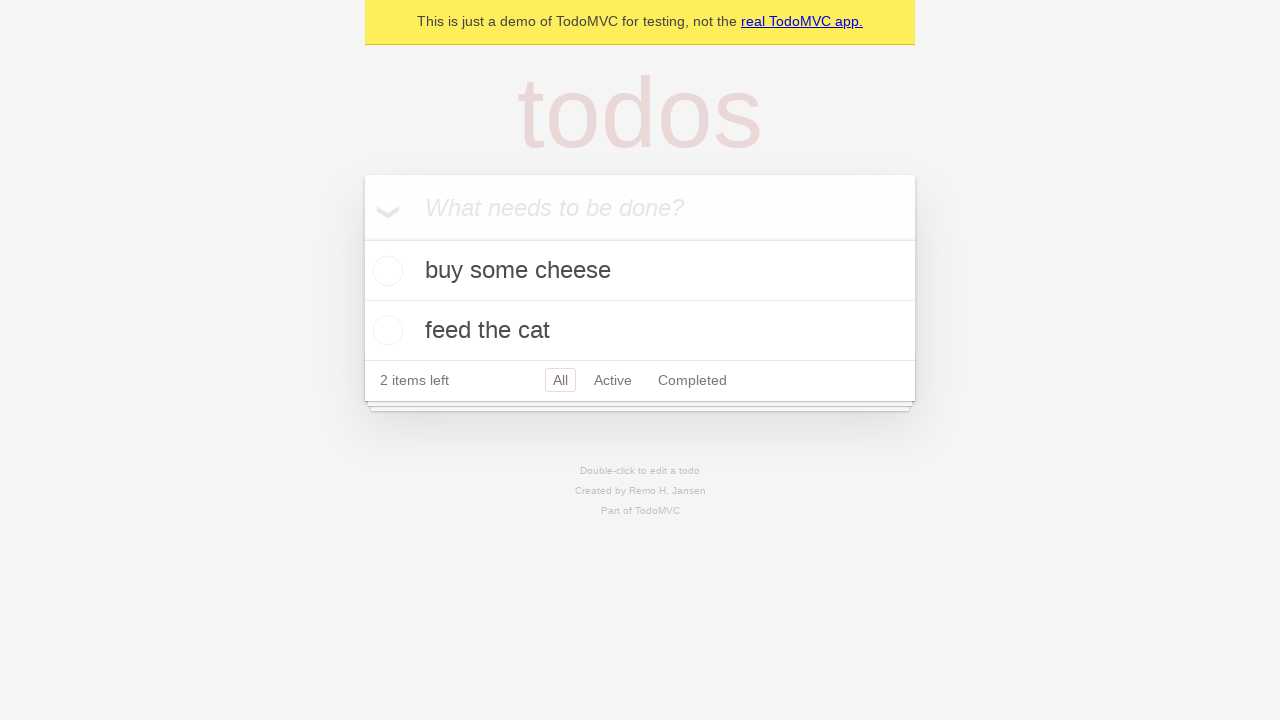

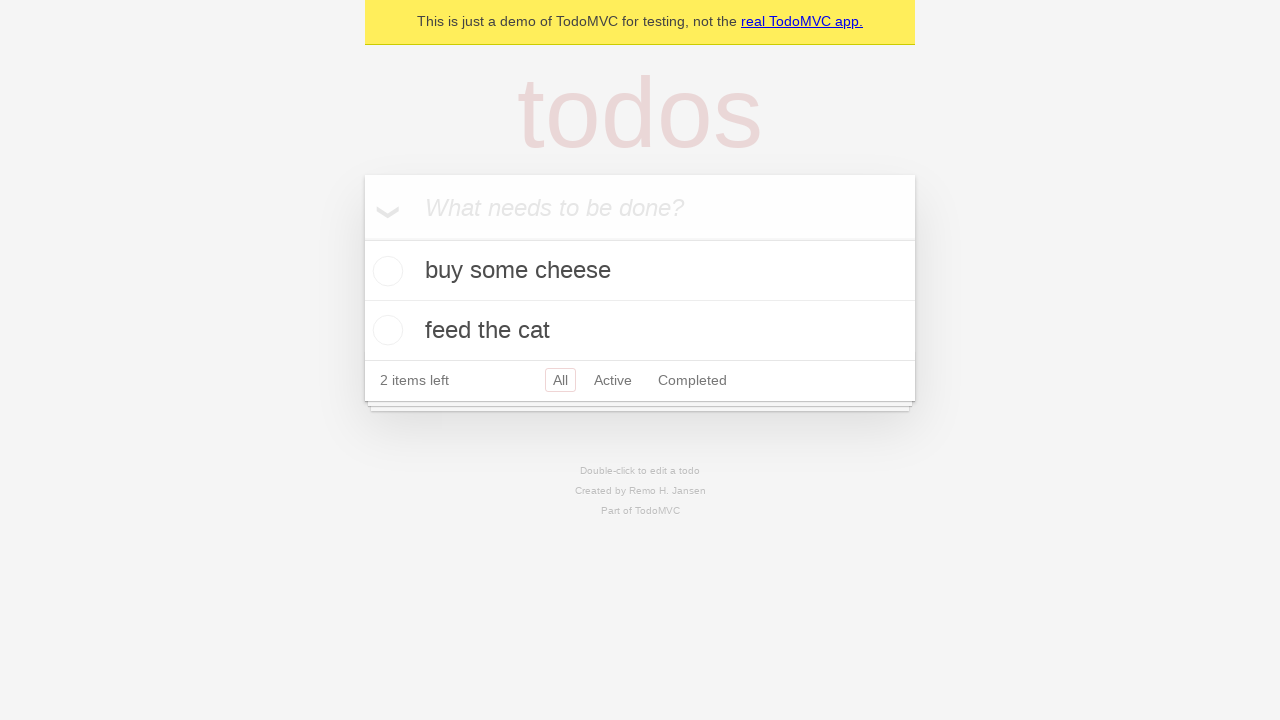